Tests double-click and drag-and-drop functionality on a test automation practice website by copying text between fields and dragging elements

Starting URL: https://testautomationpractice.blogspot.com/

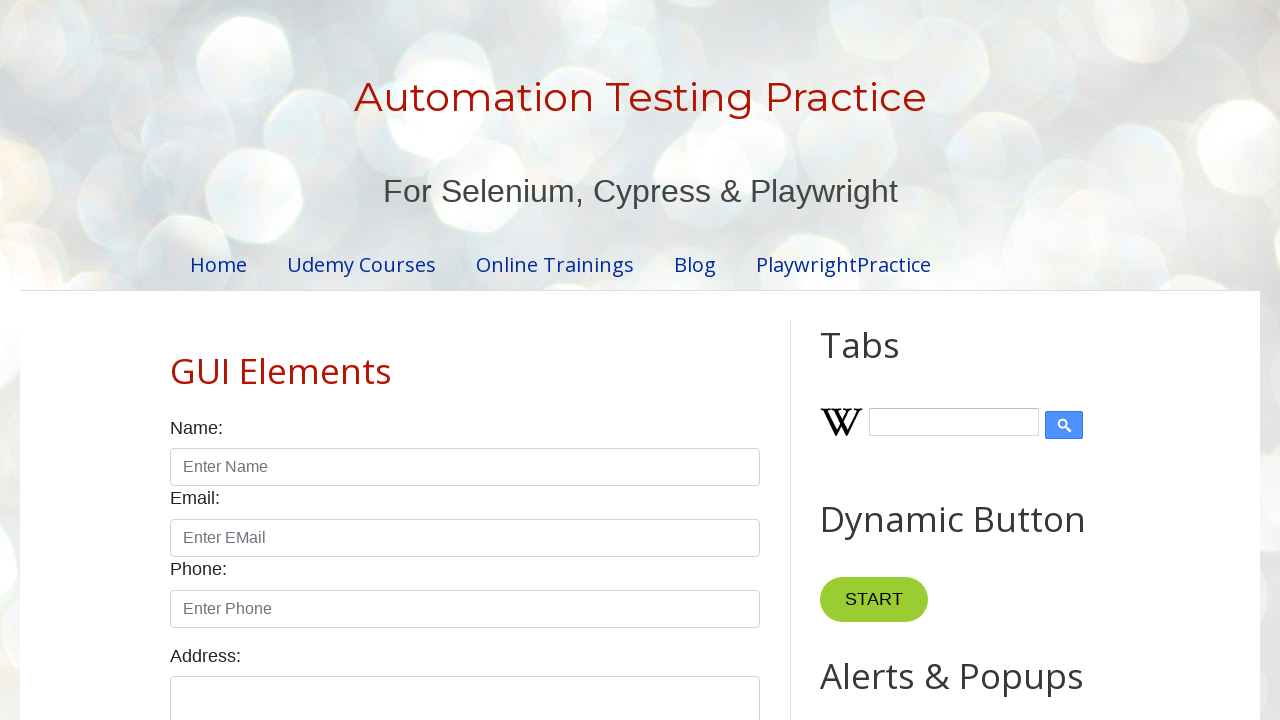

Cleared the first input field (field1) on xpath=//input[@id='field1']
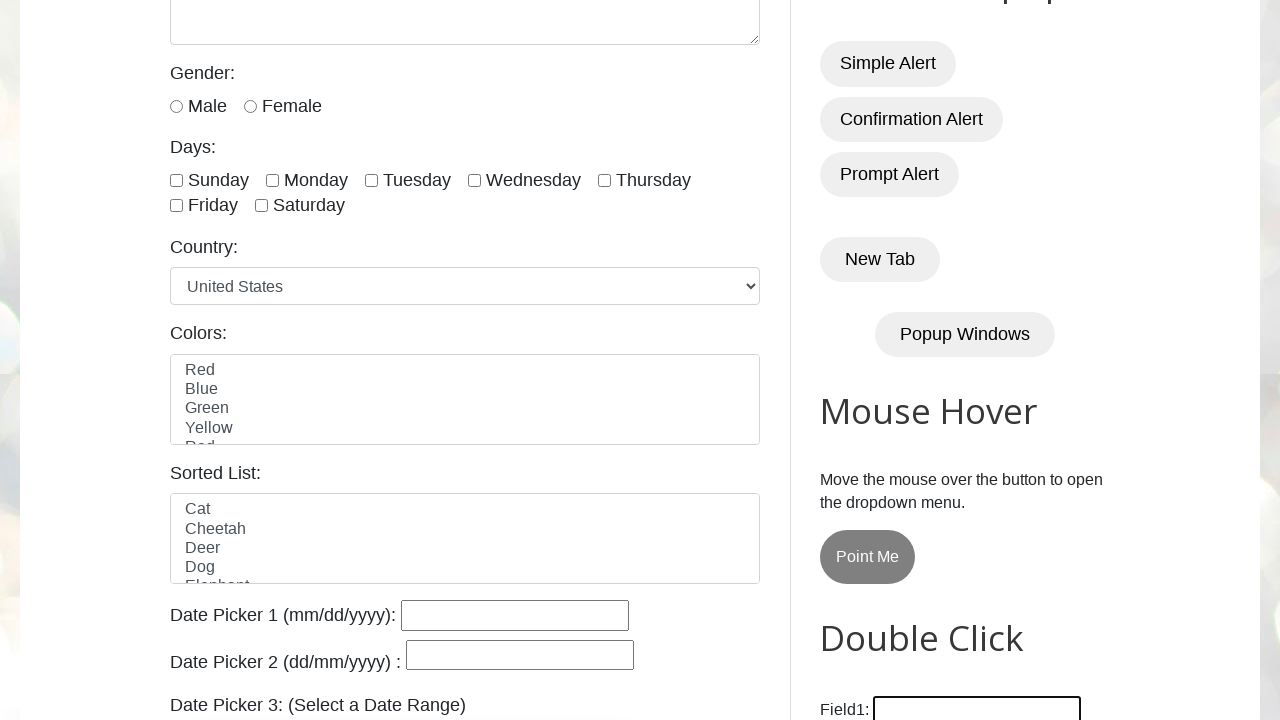

Filled field1 with text 'Arshi' on //input[@id='field1']
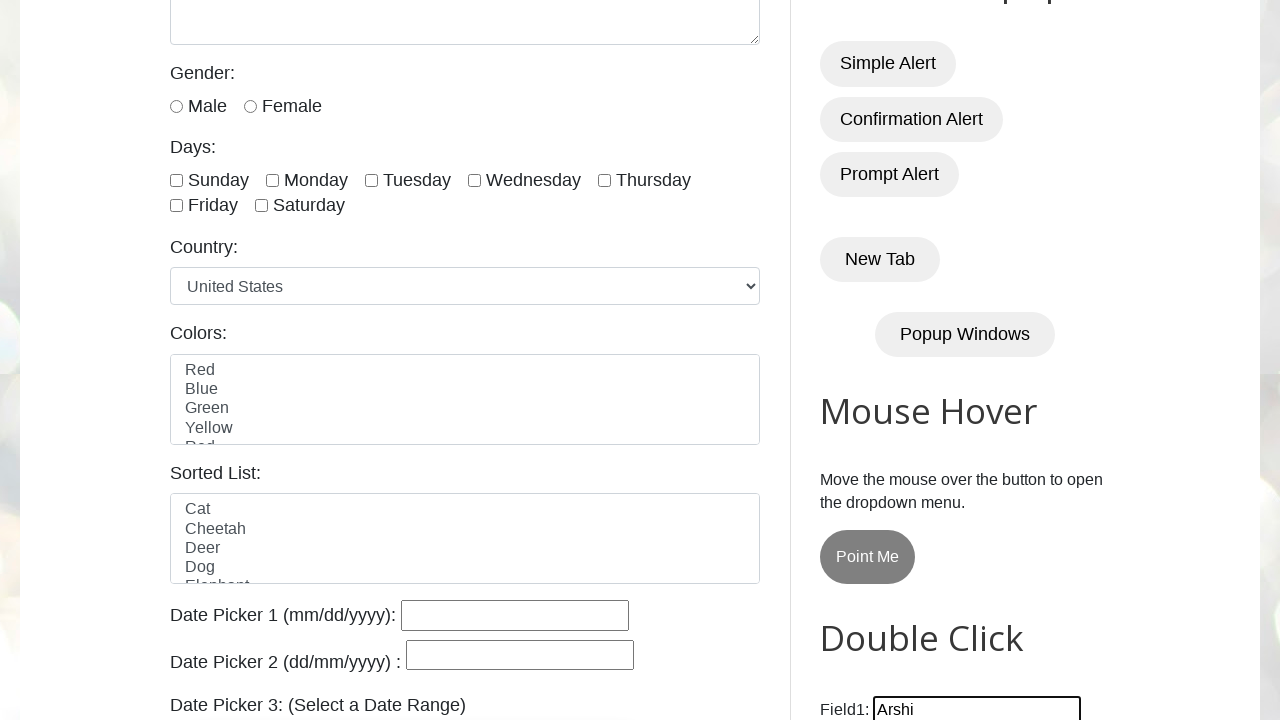

Double-clicked the 'Copy Text' button at (885, 360) on xpath=//button[normalize-space()='Copy Text']
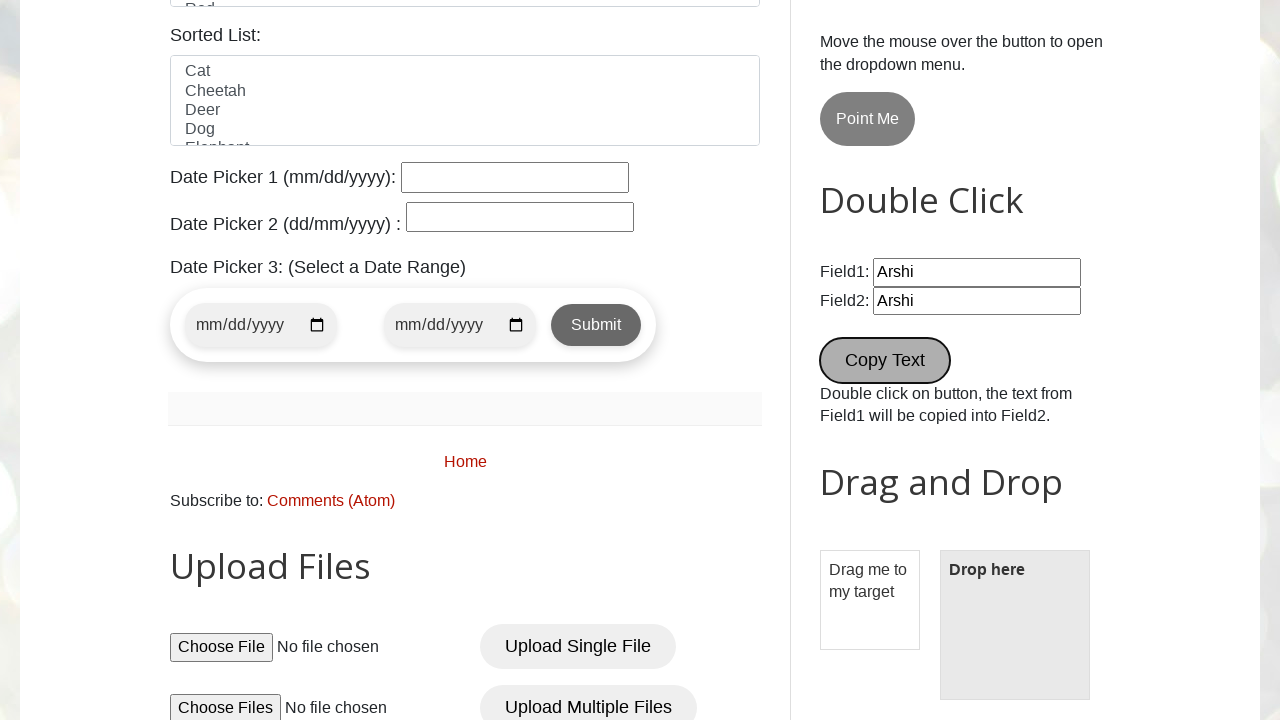

Retrieved value from field2 after copy operation
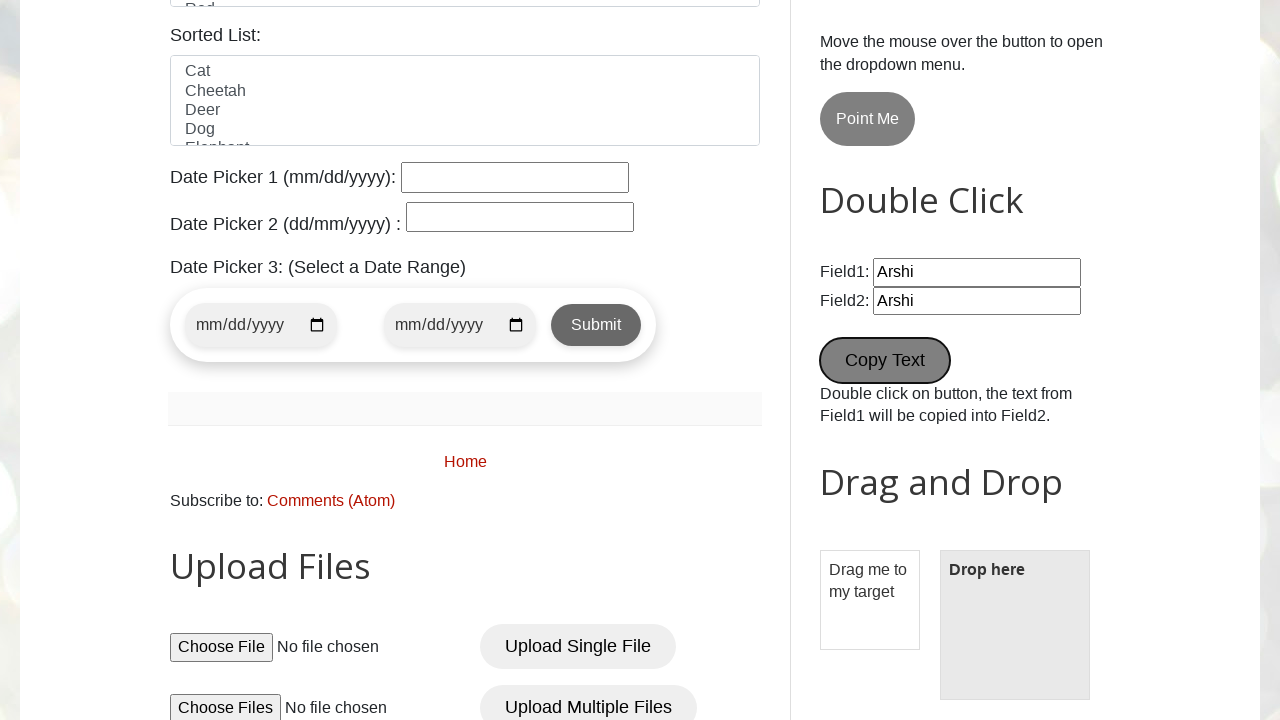

Assertion failed: field2 value does not match 'Arshi'
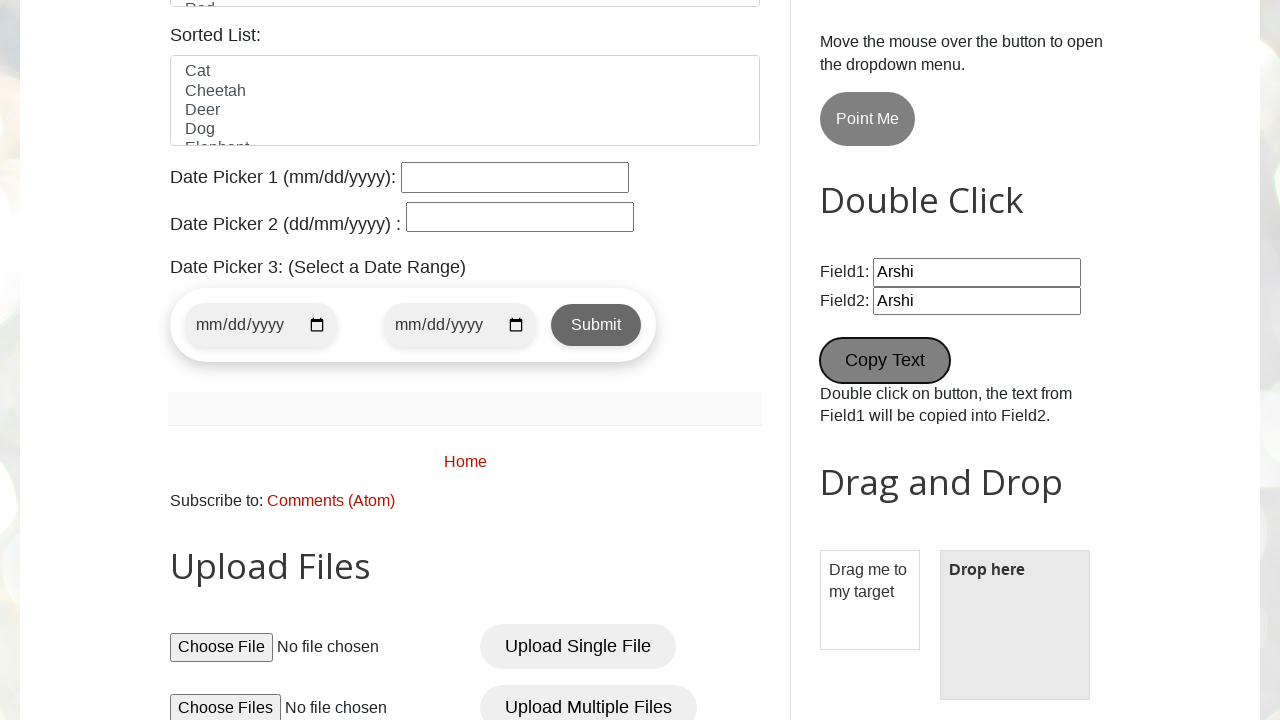

Dragged 'Drag me to my target' element to droppable target at (1015, 625)
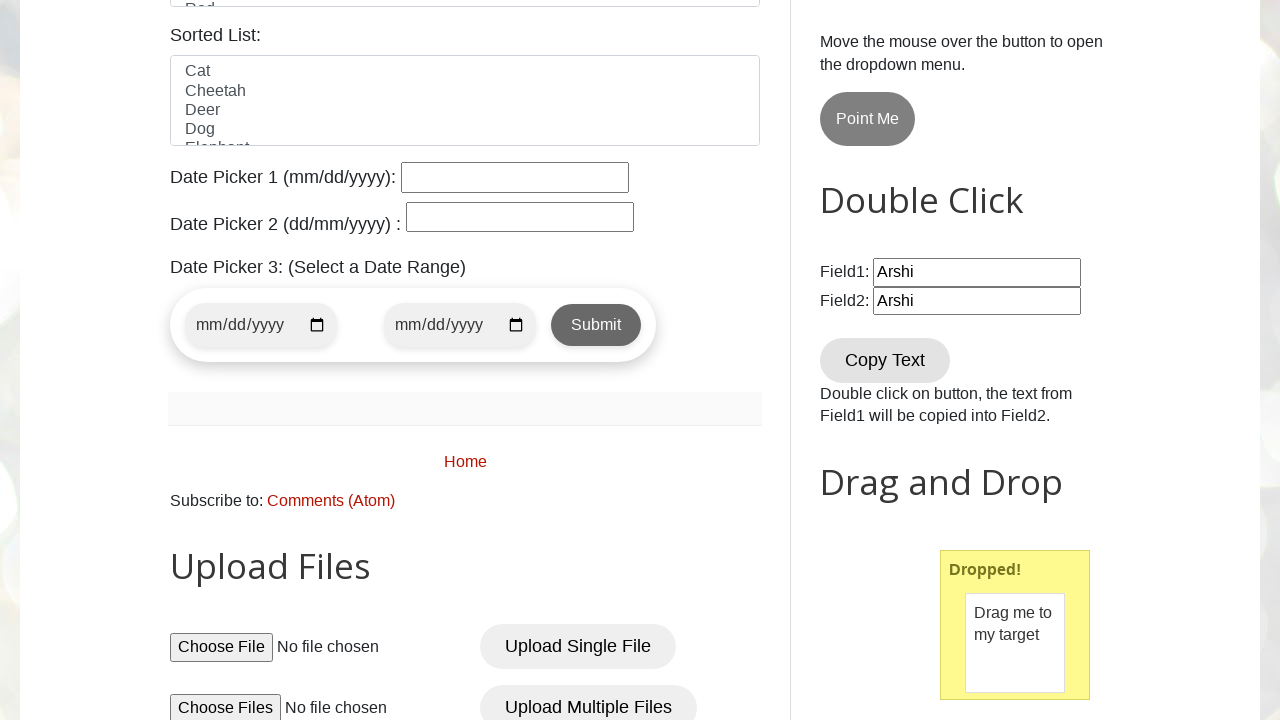

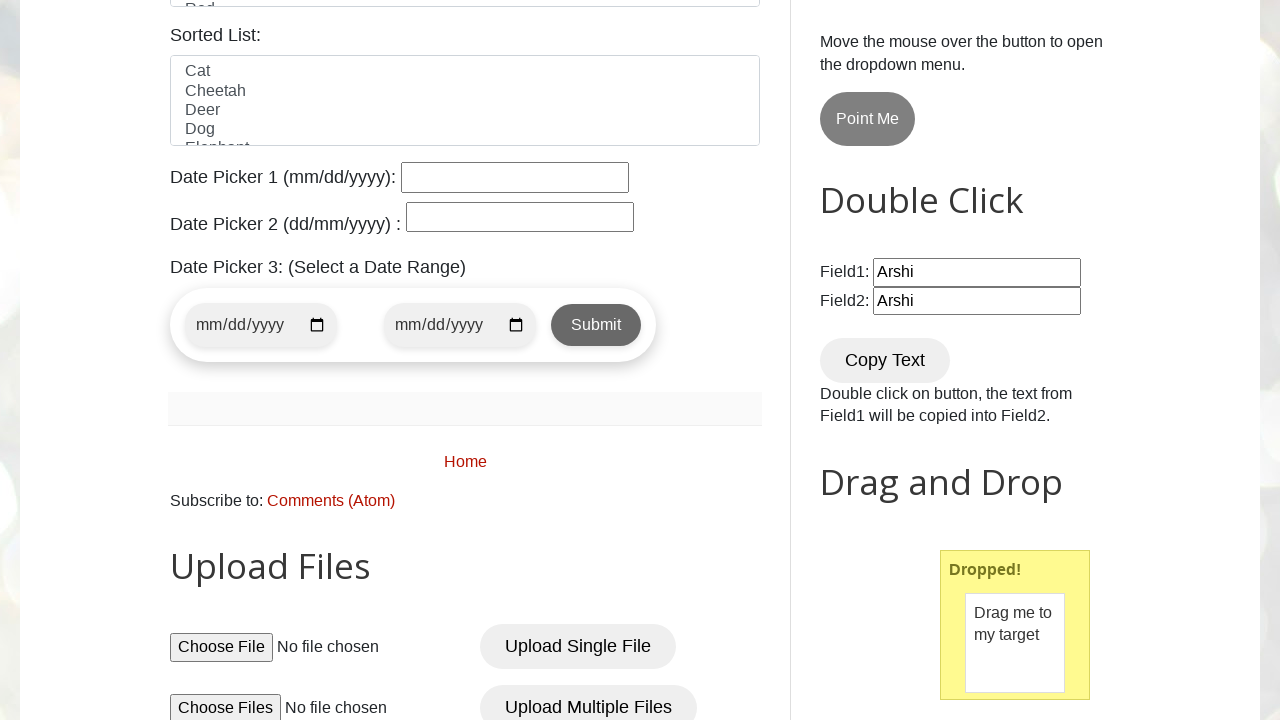